Performs a search on DuckDuckGo search engine for "Selenium tutorial" and waits for results to load

Starting URL: https://duckduckgo.com

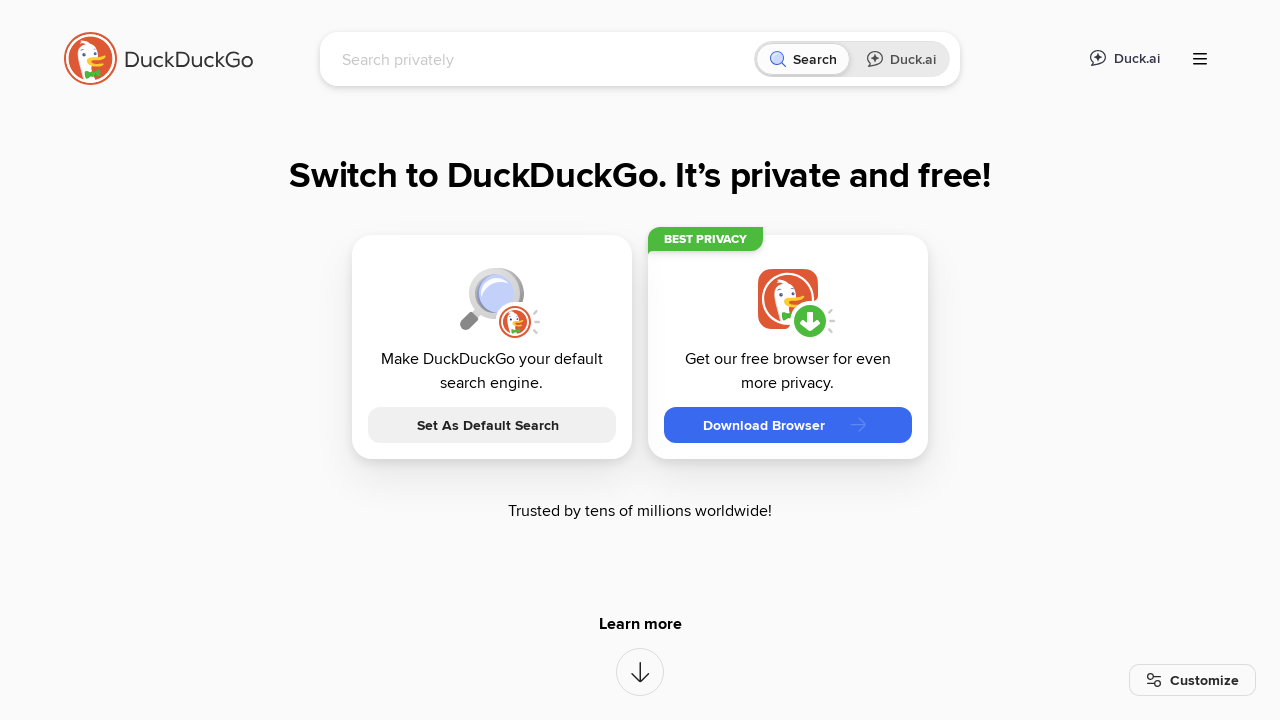

Filled search bar with 'Selenium tutorial' on input[name='q']
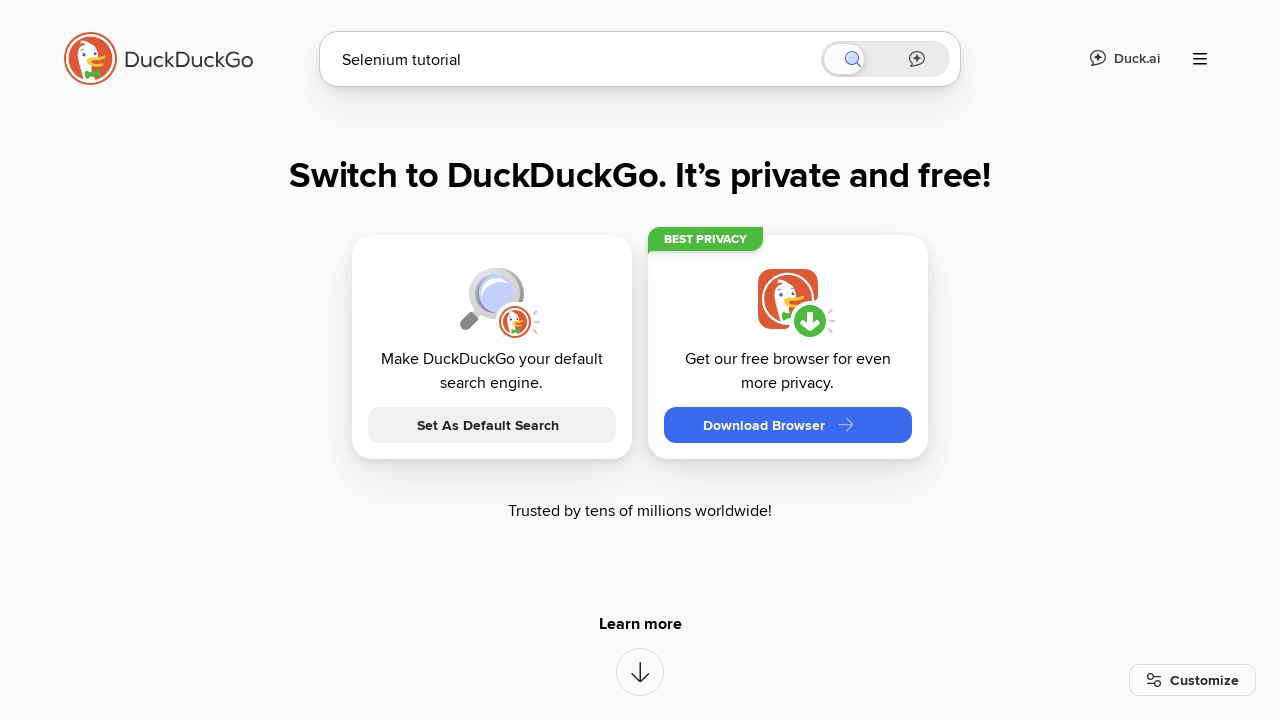

Pressed Enter to submit search query on input[name='q']
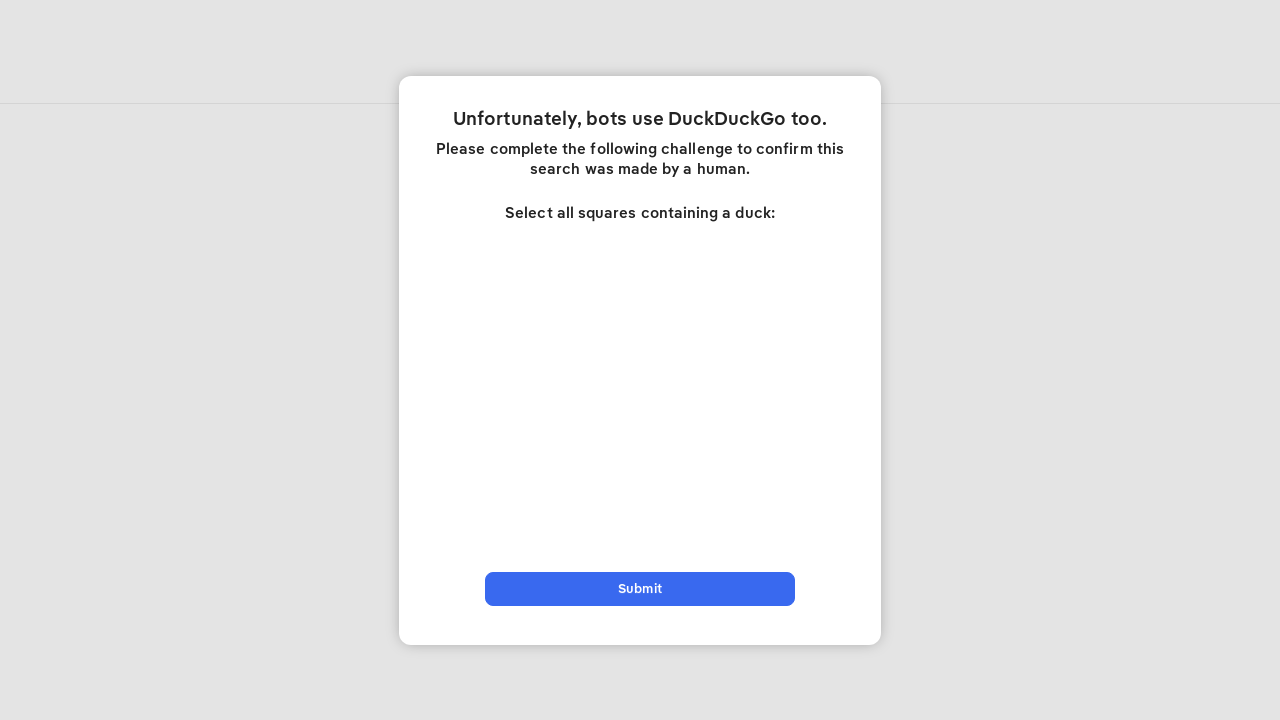

Search results loaded successfully with 'Selenium tutorial' in page title
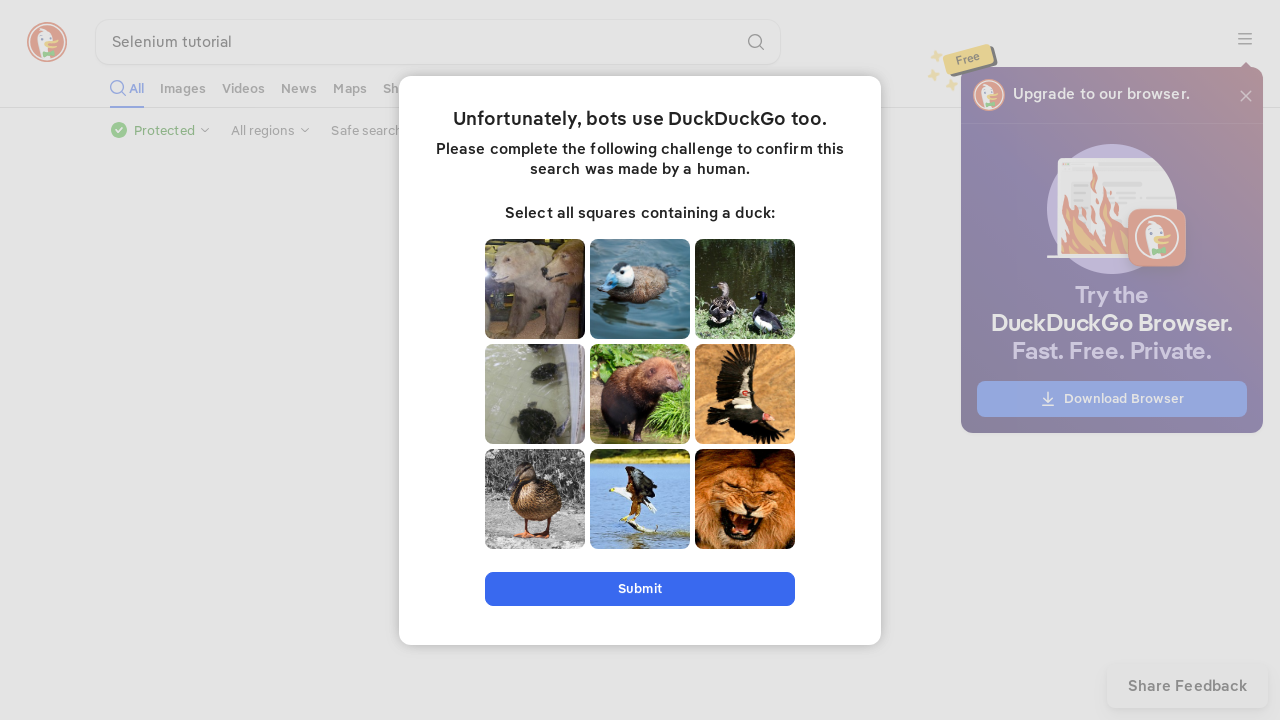

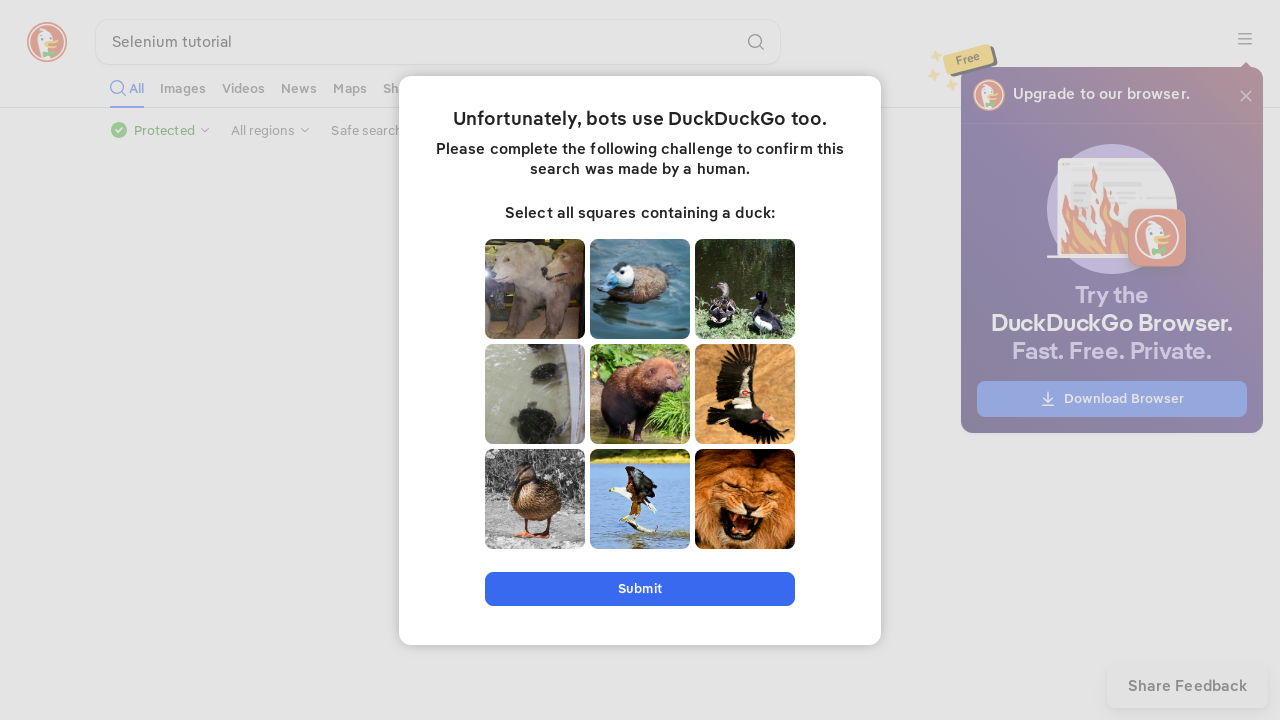